Tests keyboard interactions by typing text with SHIFT key held down and performs a right-click context menu action on a download link

Starting URL: https://awesomeqa.com/practice.html

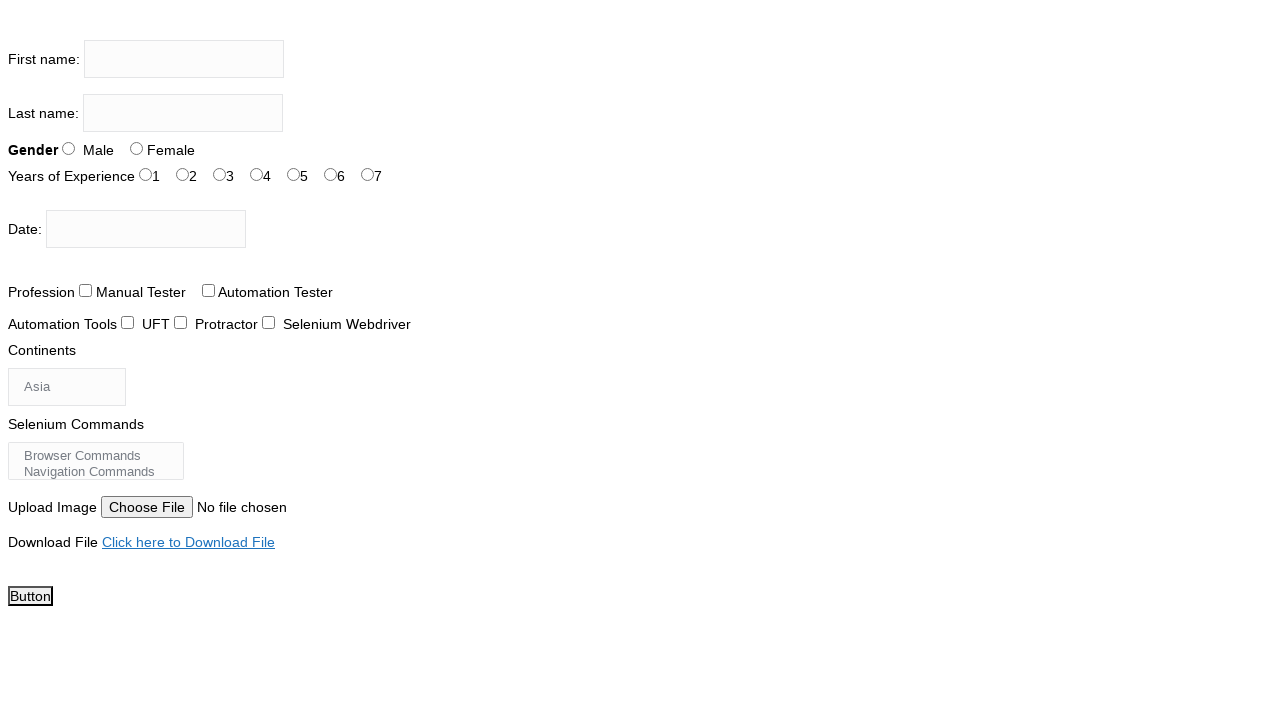

Located first name input field
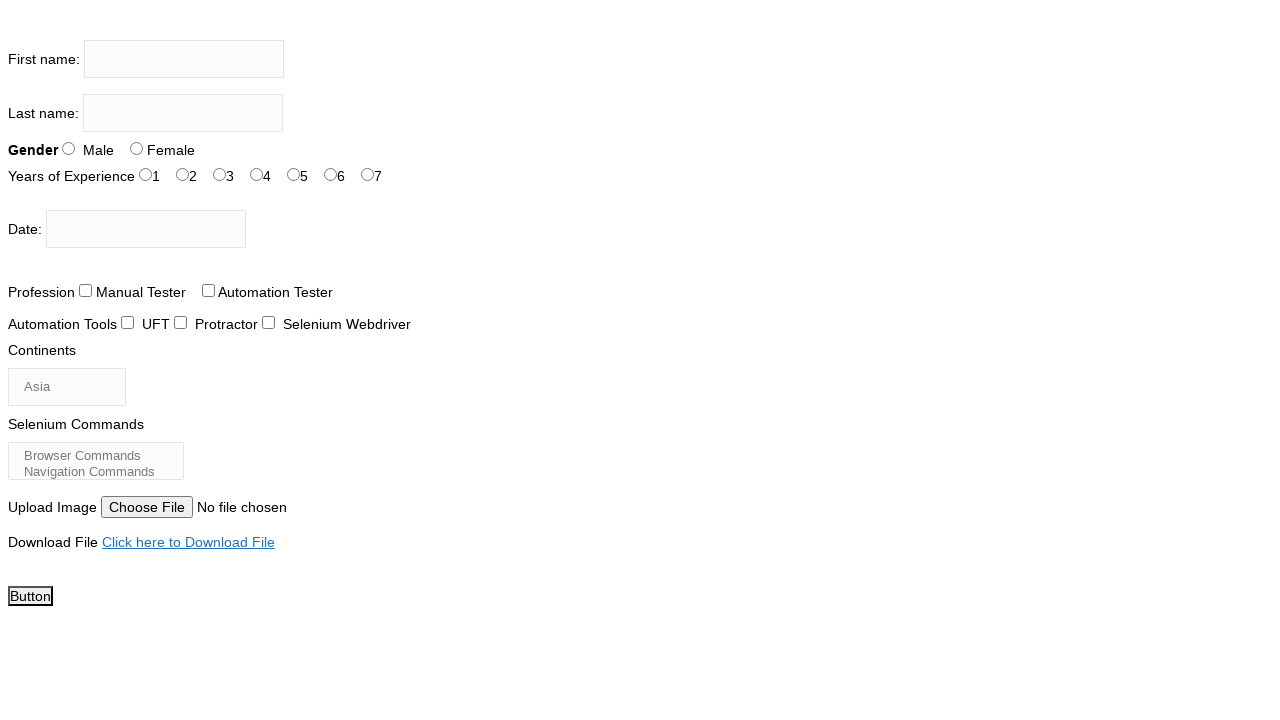

Pressed and held SHIFT key
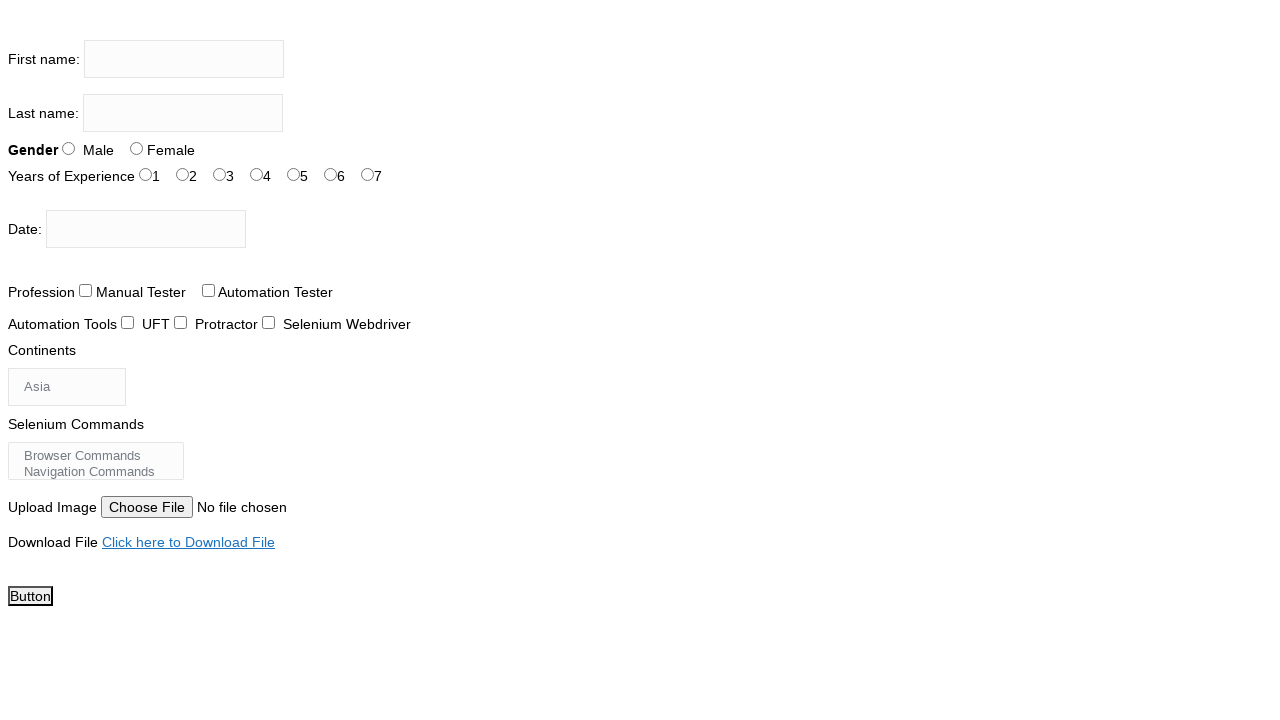

Filled first name field with 'THETESTINGACADEMY' while SHIFT held on input[name='firstname']
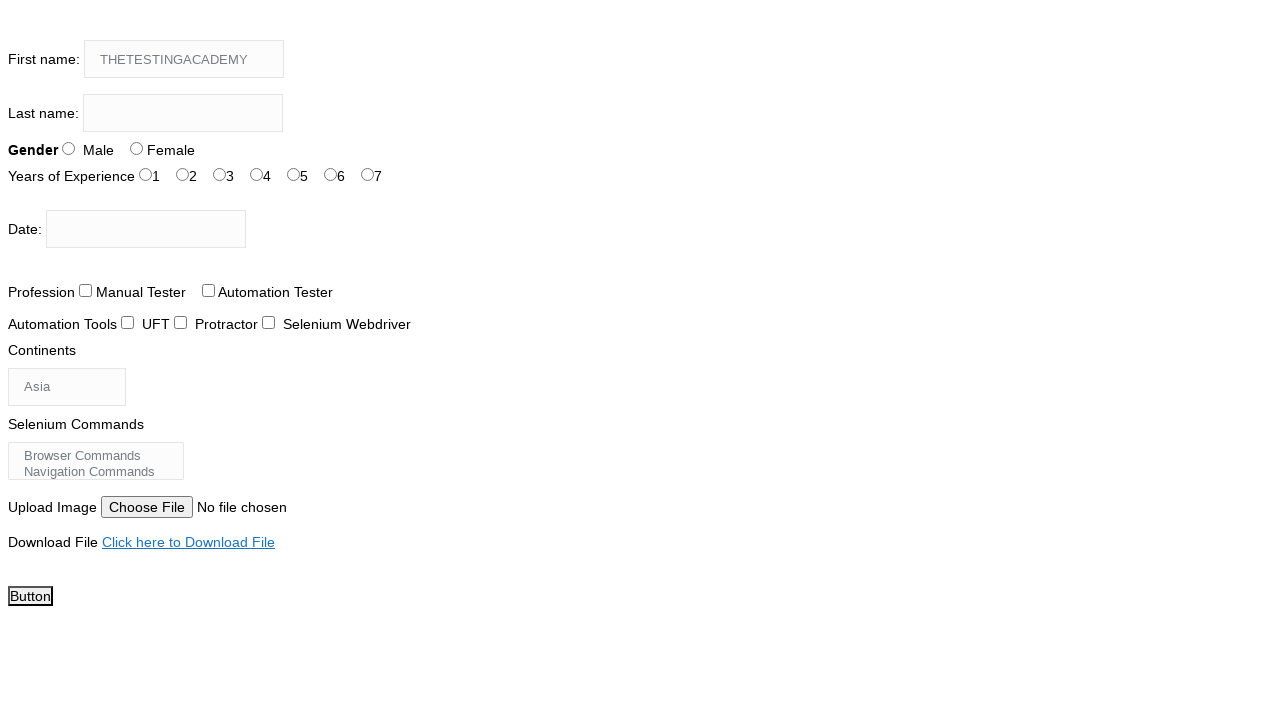

Released SHIFT key
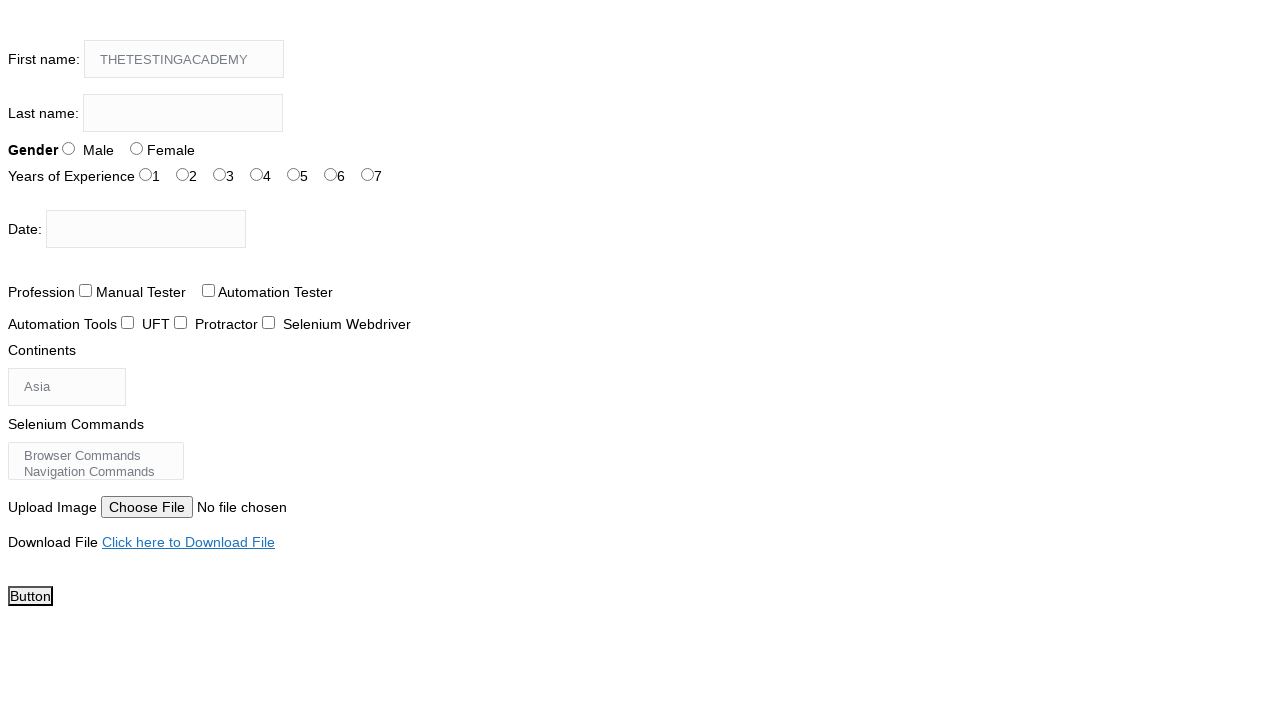

Located download link element
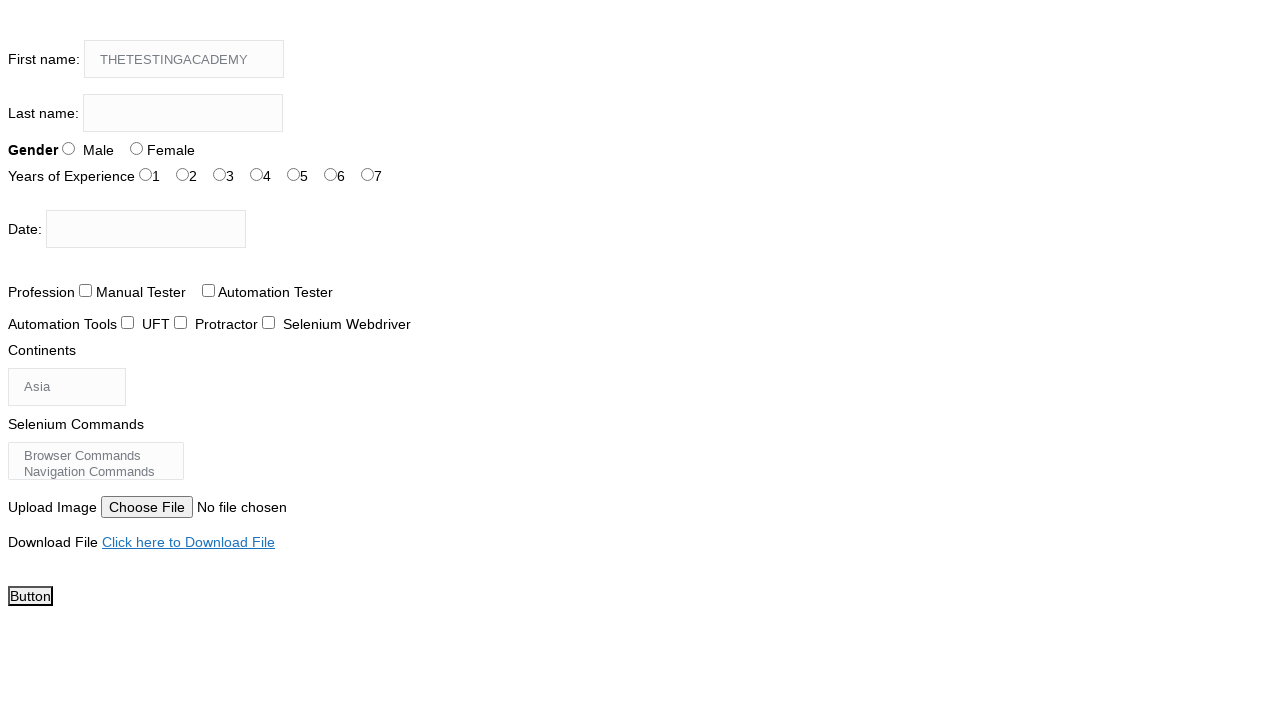

Right-clicked on download link to open context menu at (188, 542) on xpath=//a[text()='Click here to Download File']
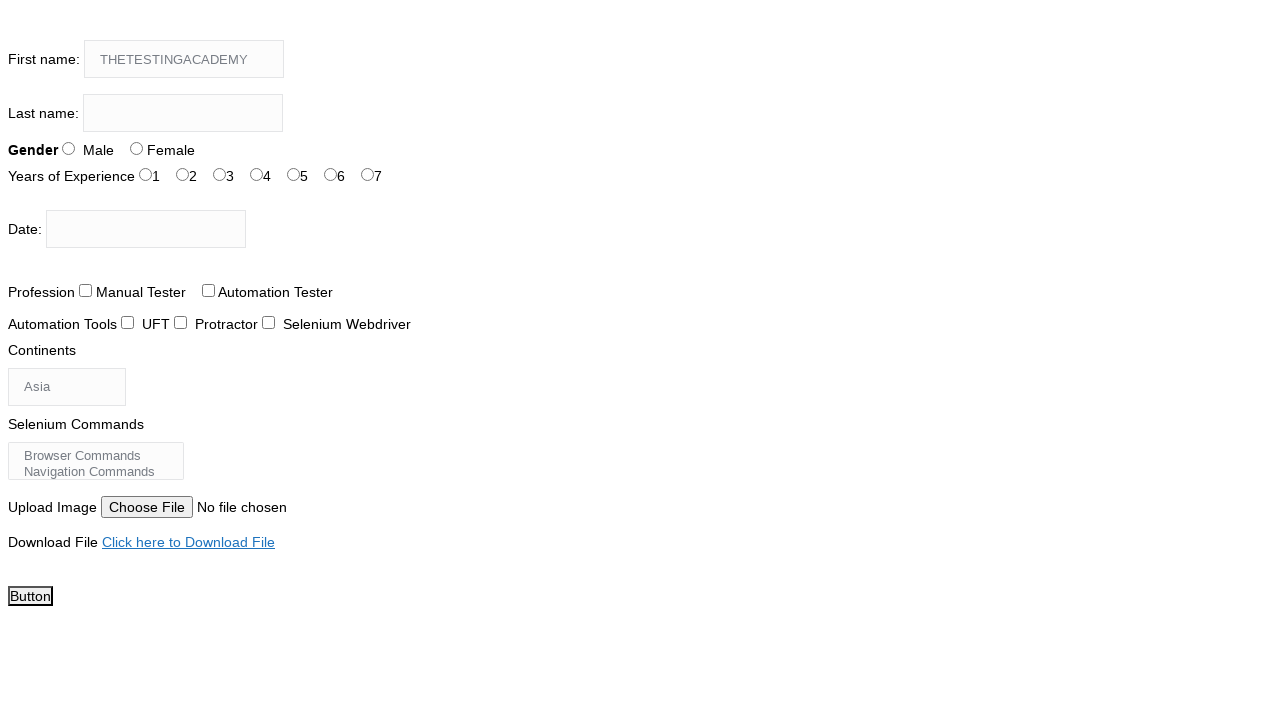

Waited 1 second for context menu to appear
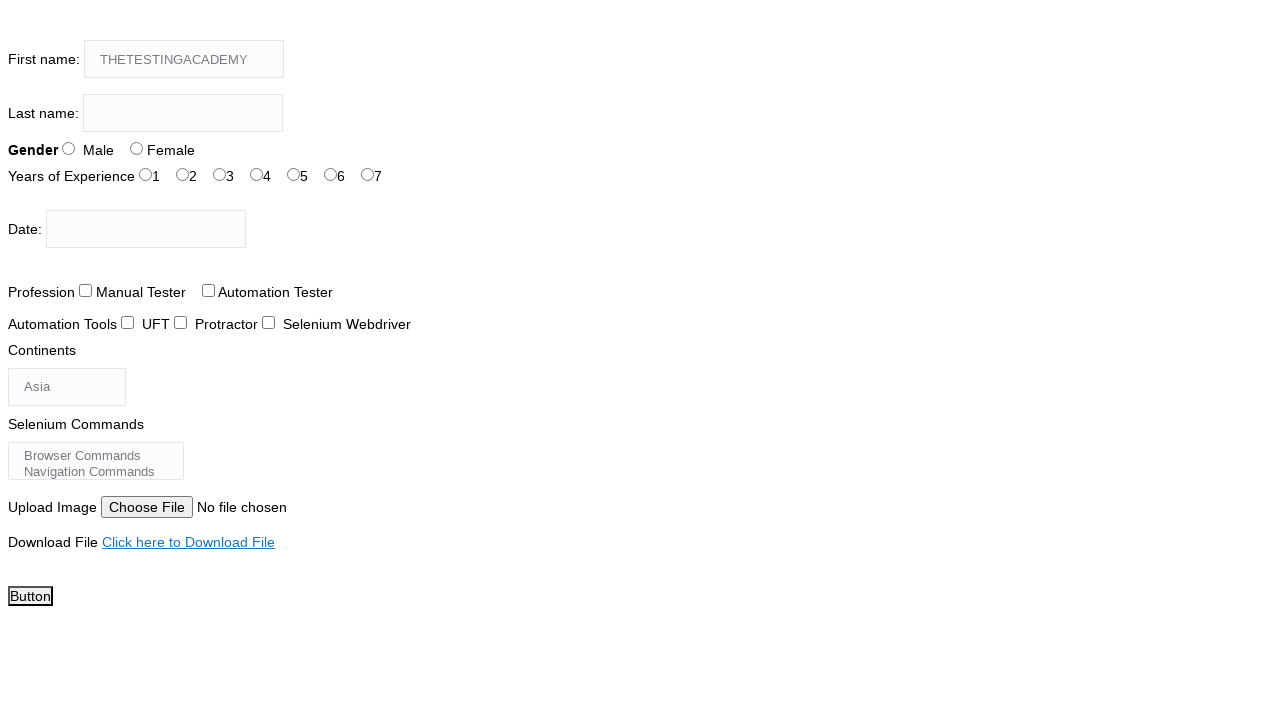

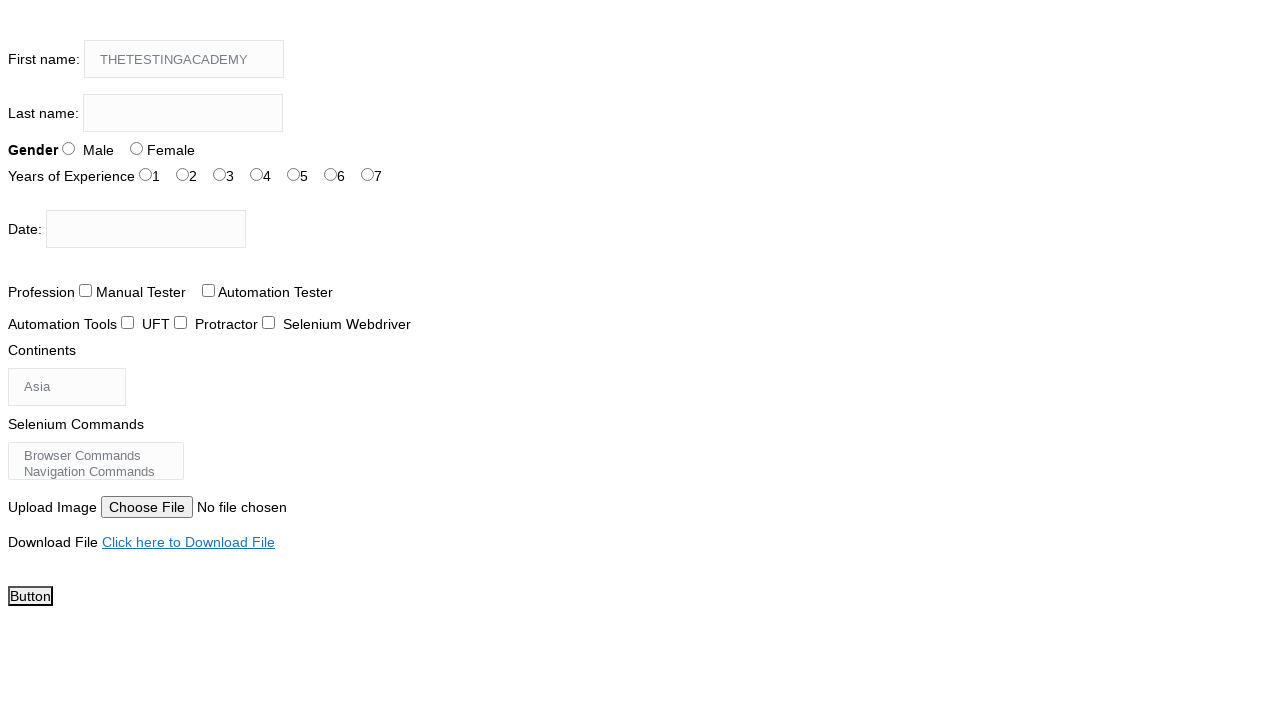